Tests checkbox functionality by navigating to the checkboxes page, selecting both checkboxes if not already selected, then unselecting them both.

Starting URL: https://the-internet.herokuapp.com/

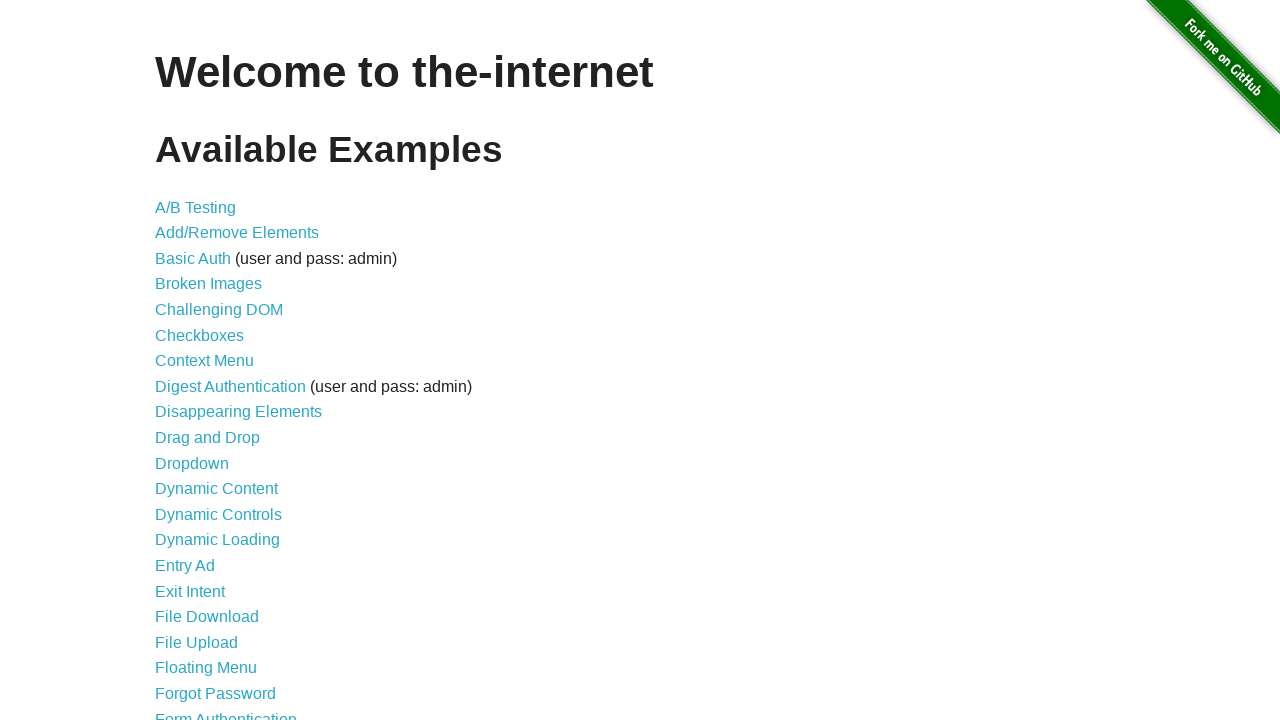

Clicked on Checkboxes link to navigate to checkboxes page at (200, 335) on text=Checkboxes
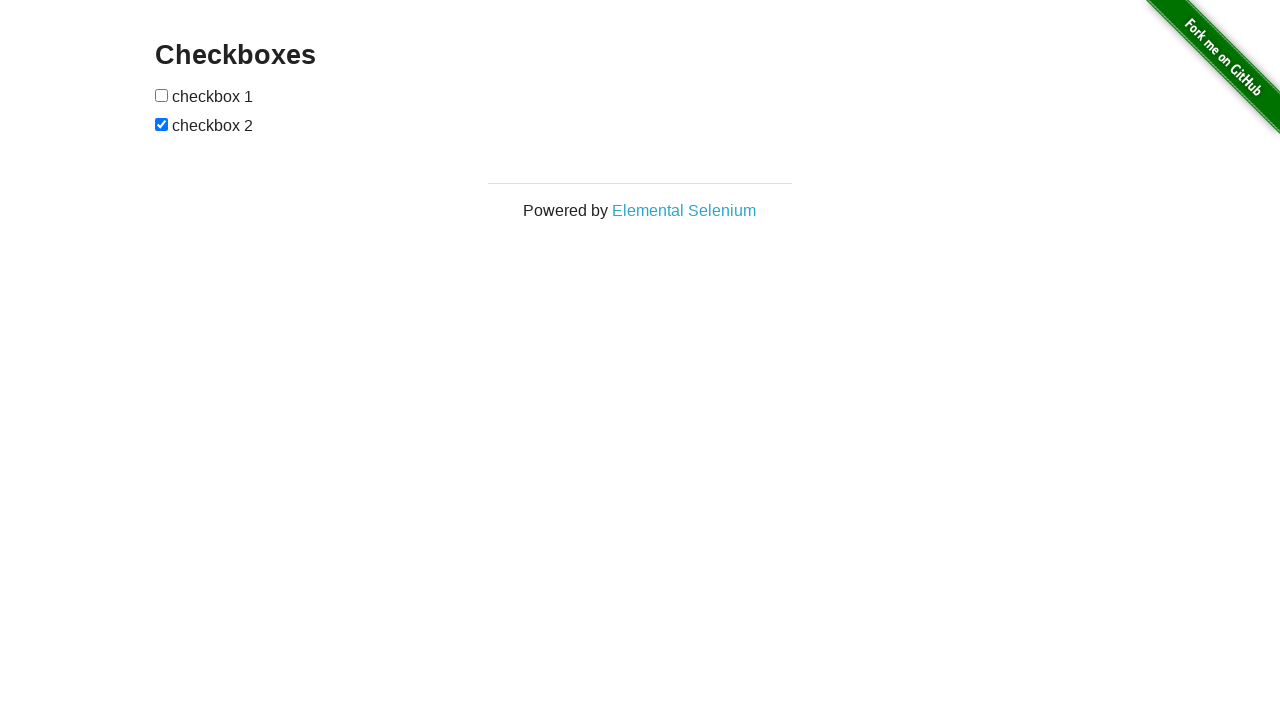

Checkboxes became visible and loaded
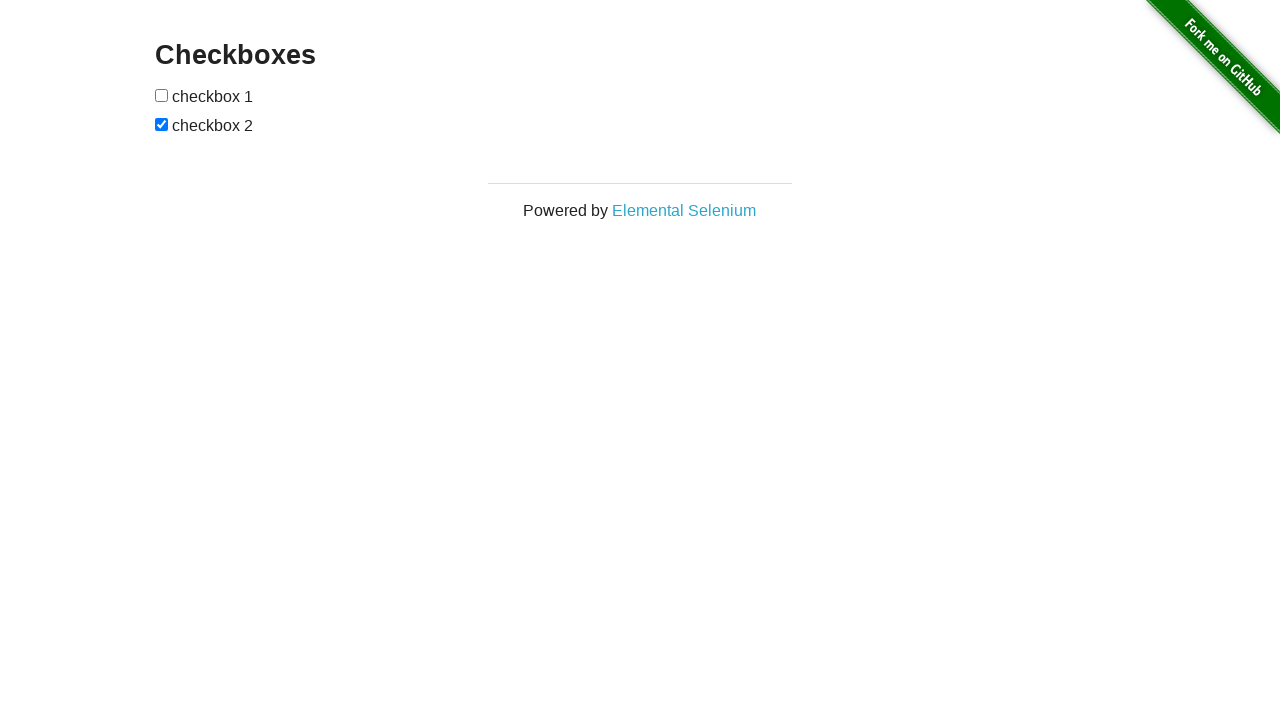

Located first checkbox element
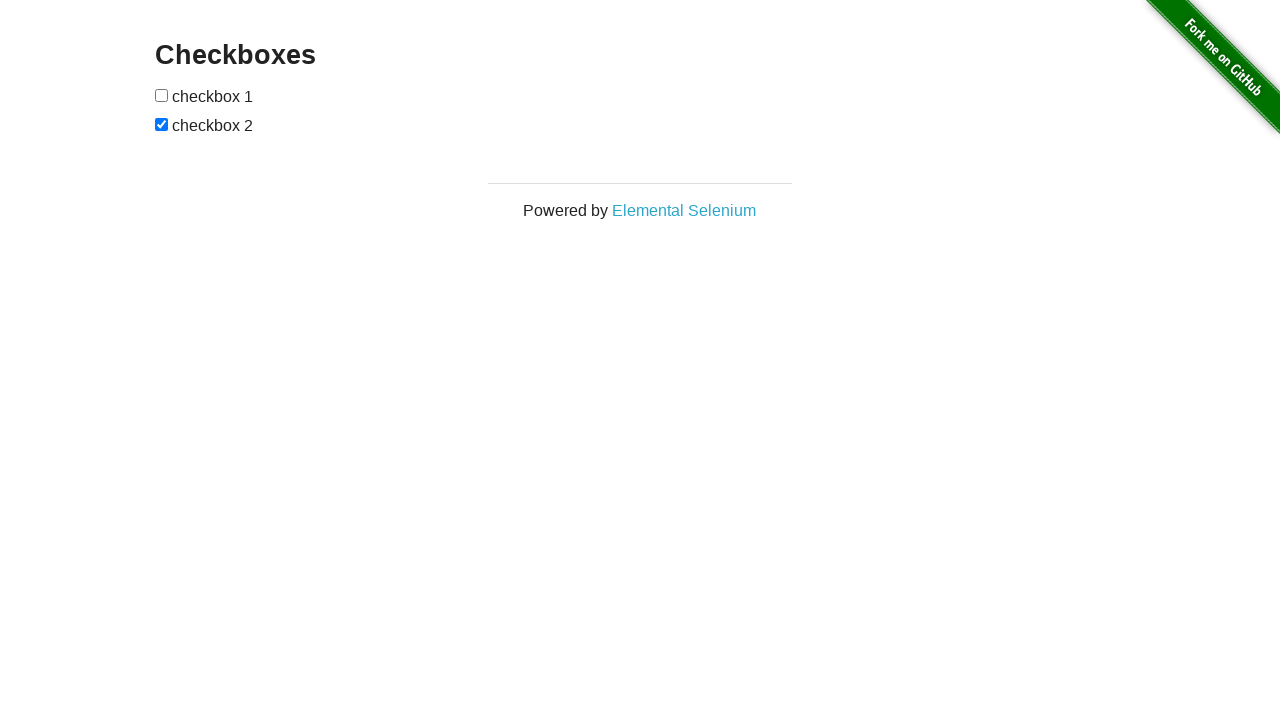

First checkbox was unchecked, clicked to select it at (162, 95) on xpath=//input[@type='checkbox'] >> nth=0
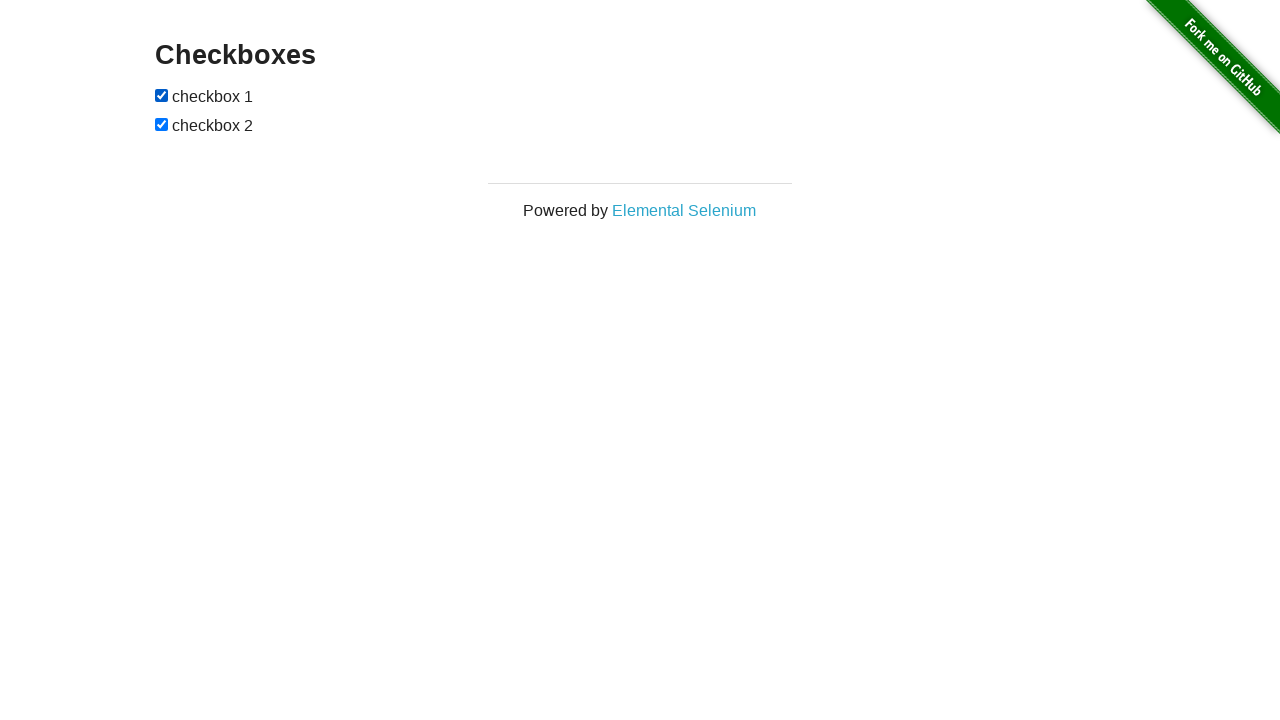

Located second checkbox element
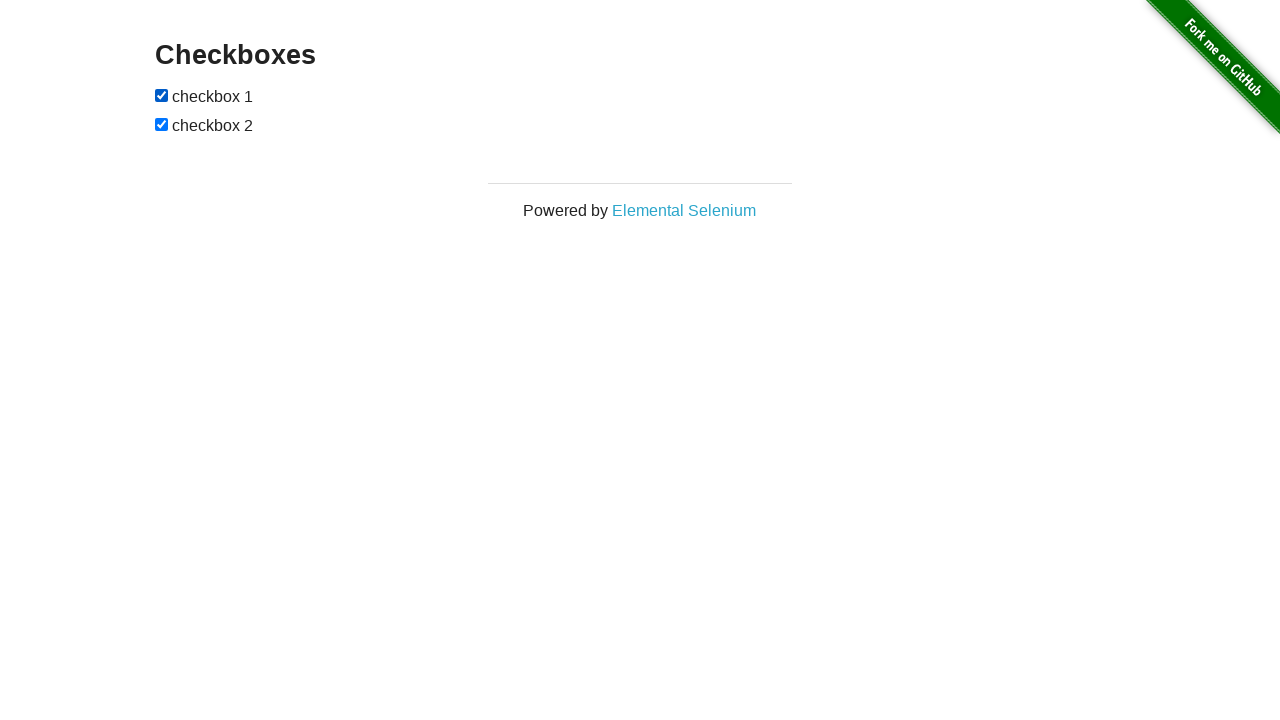

Second checkbox was already checked, no action needed
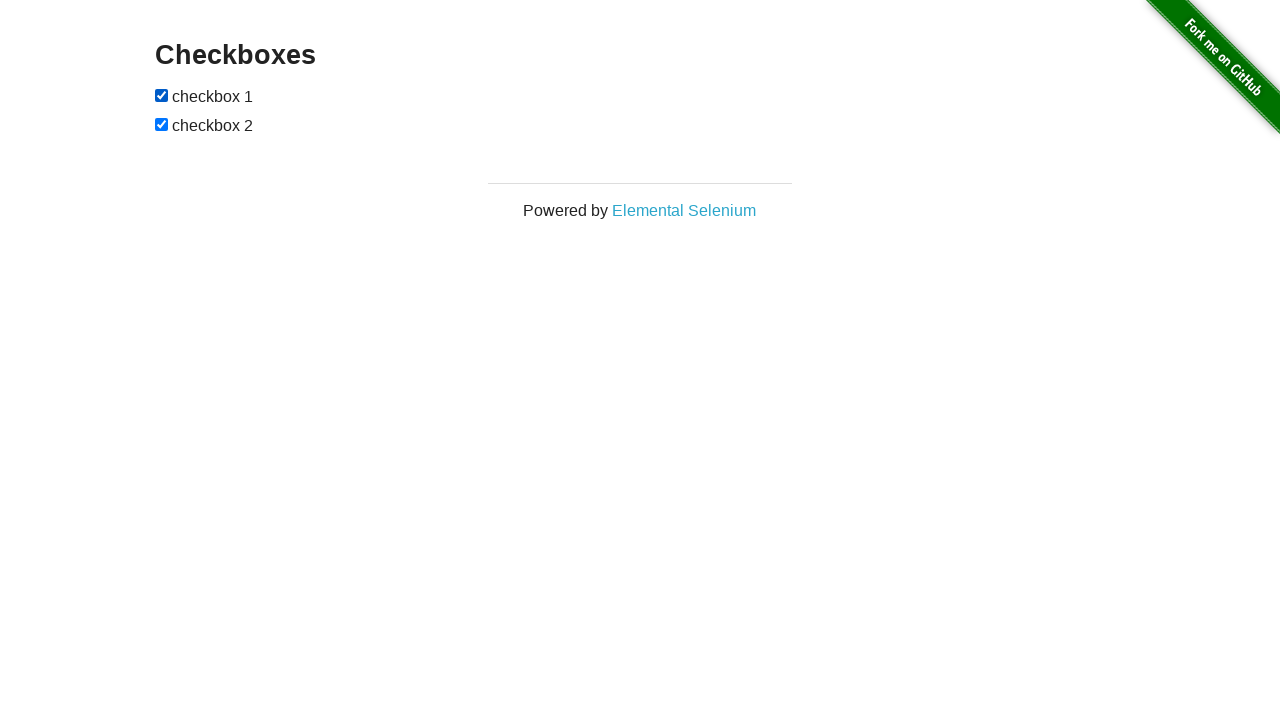

First checkbox was checked, clicked to unselect it at (162, 95) on xpath=//input[@type='checkbox'] >> nth=0
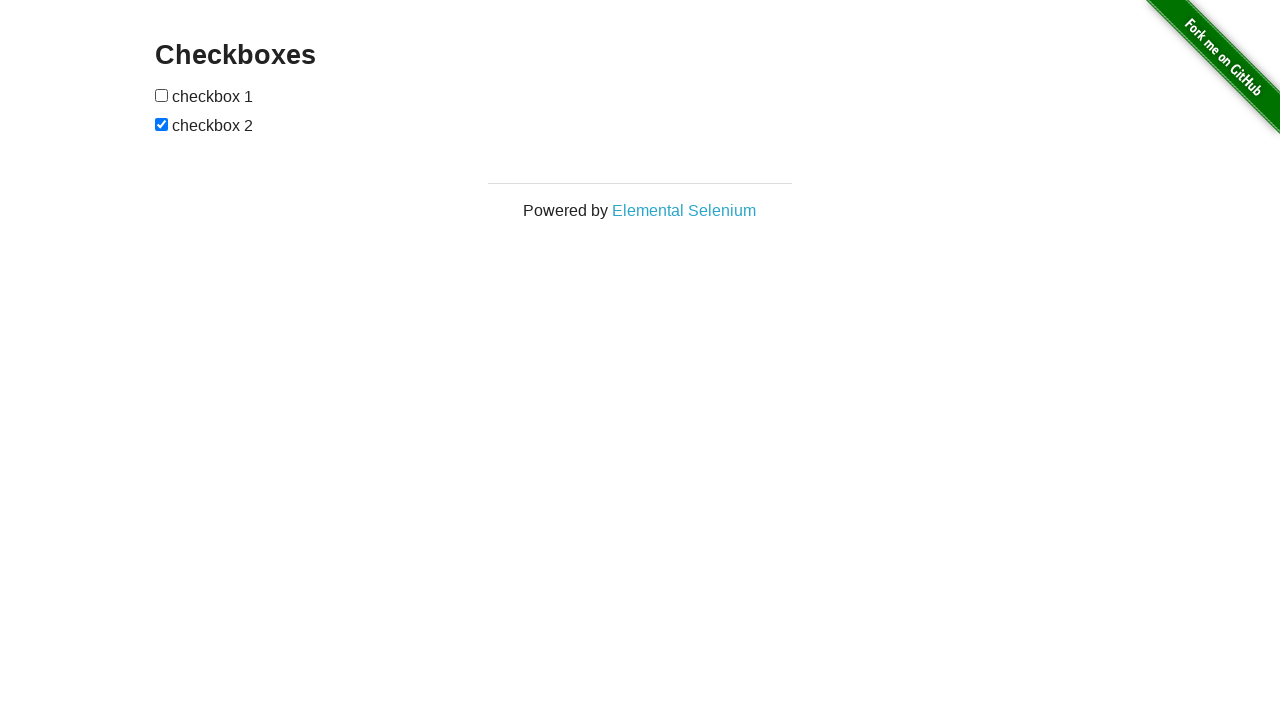

Second checkbox was checked, clicked to unselect it at (162, 124) on xpath=//input[@type='checkbox'] >> nth=1
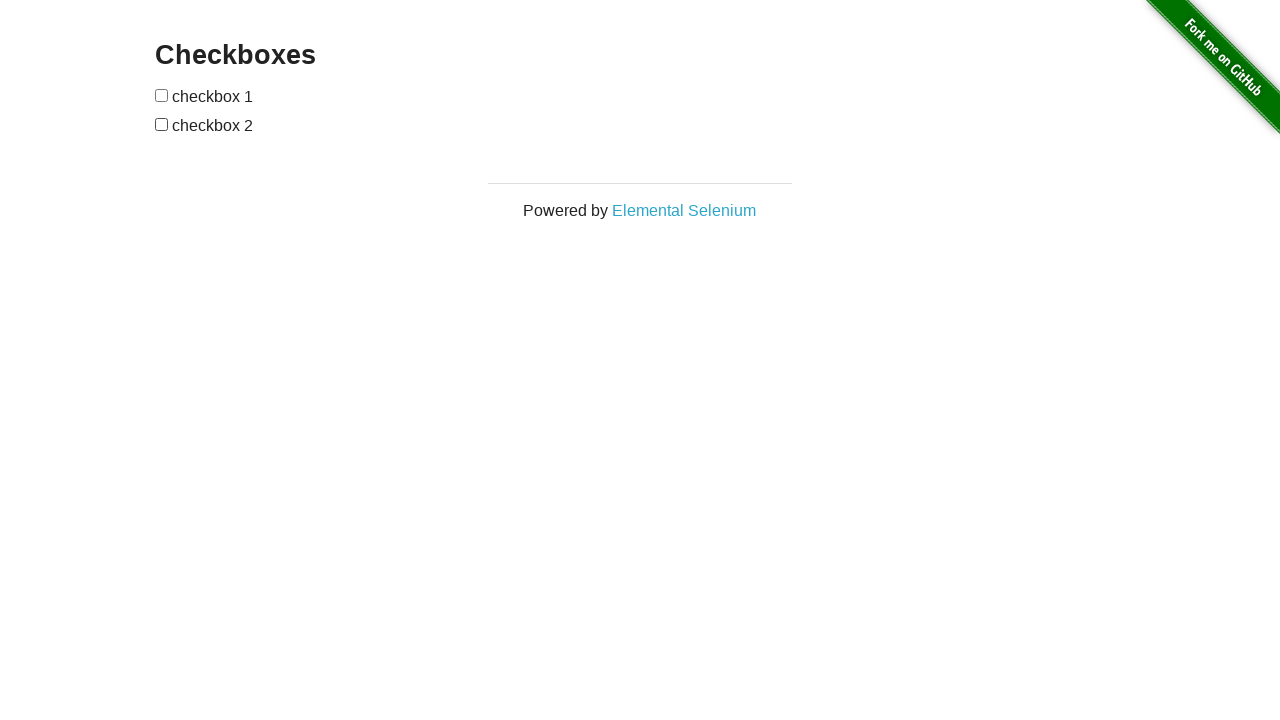

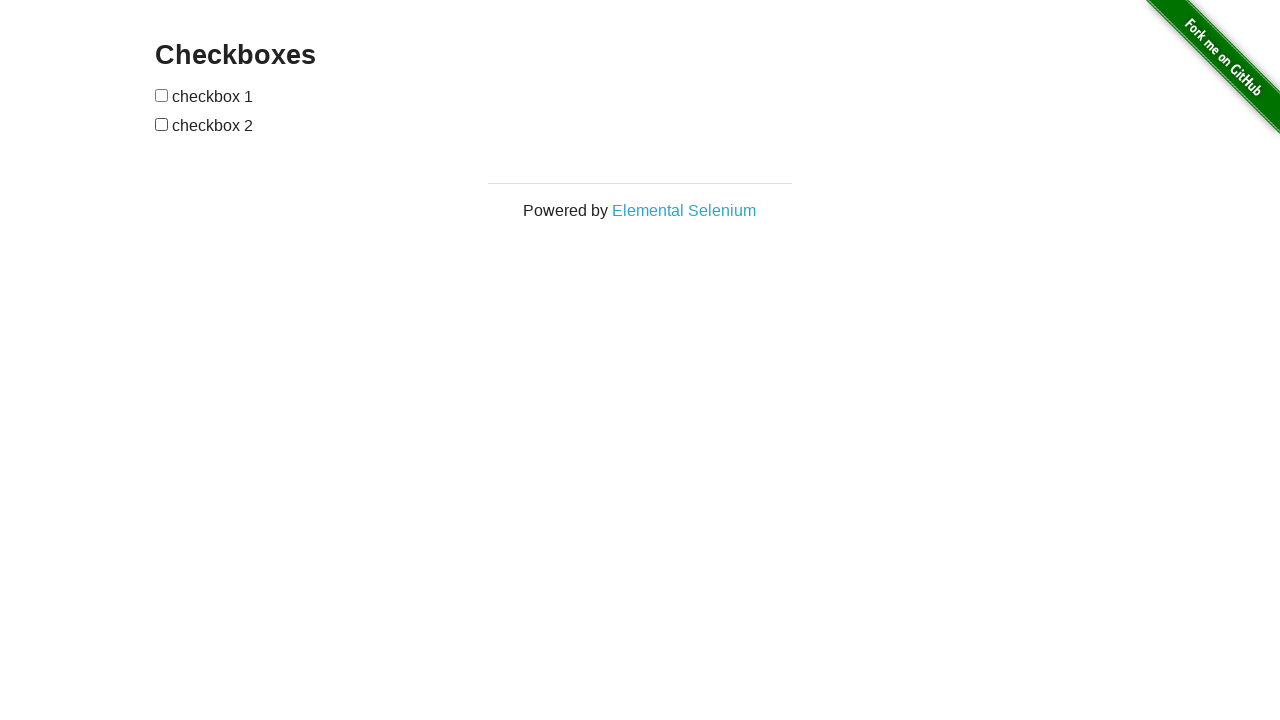